Tests the search functionality on Target.com by entering "Wireless Mouse" in the search box and clicking the search button to view results.

Starting URL: https://www.target.com/

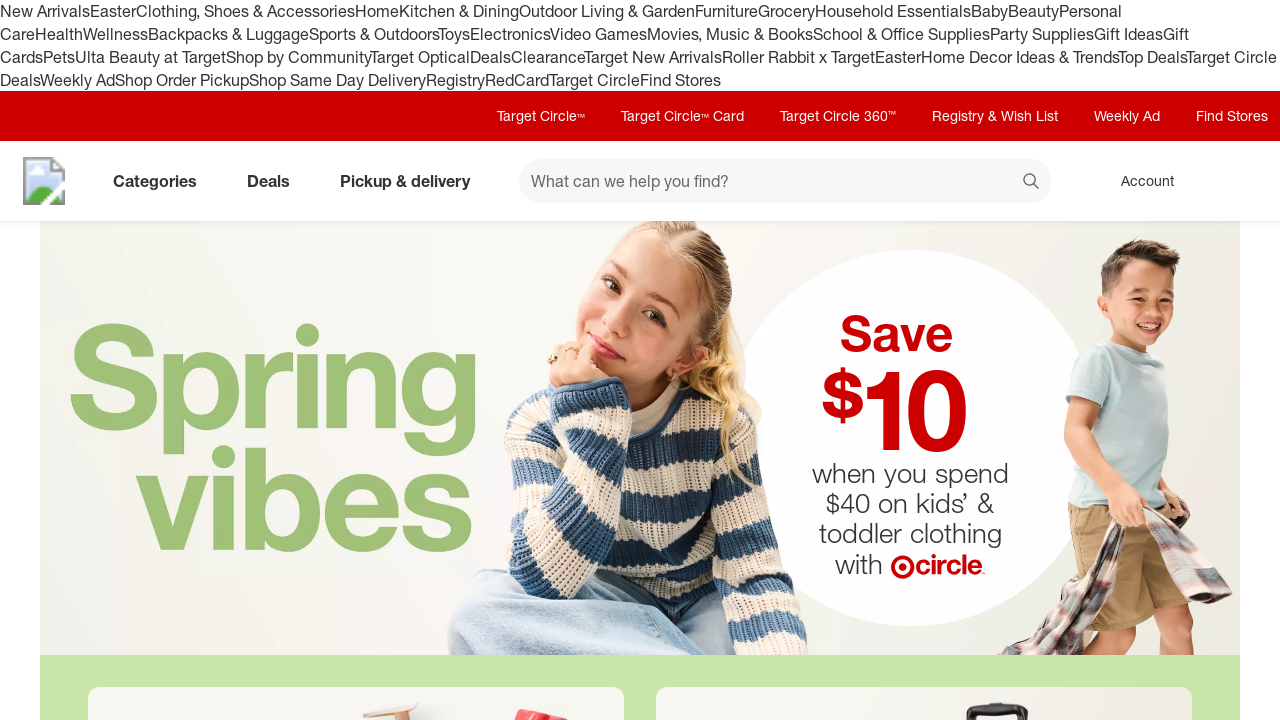

Filled search input with 'Wireless Mouse' on input#search
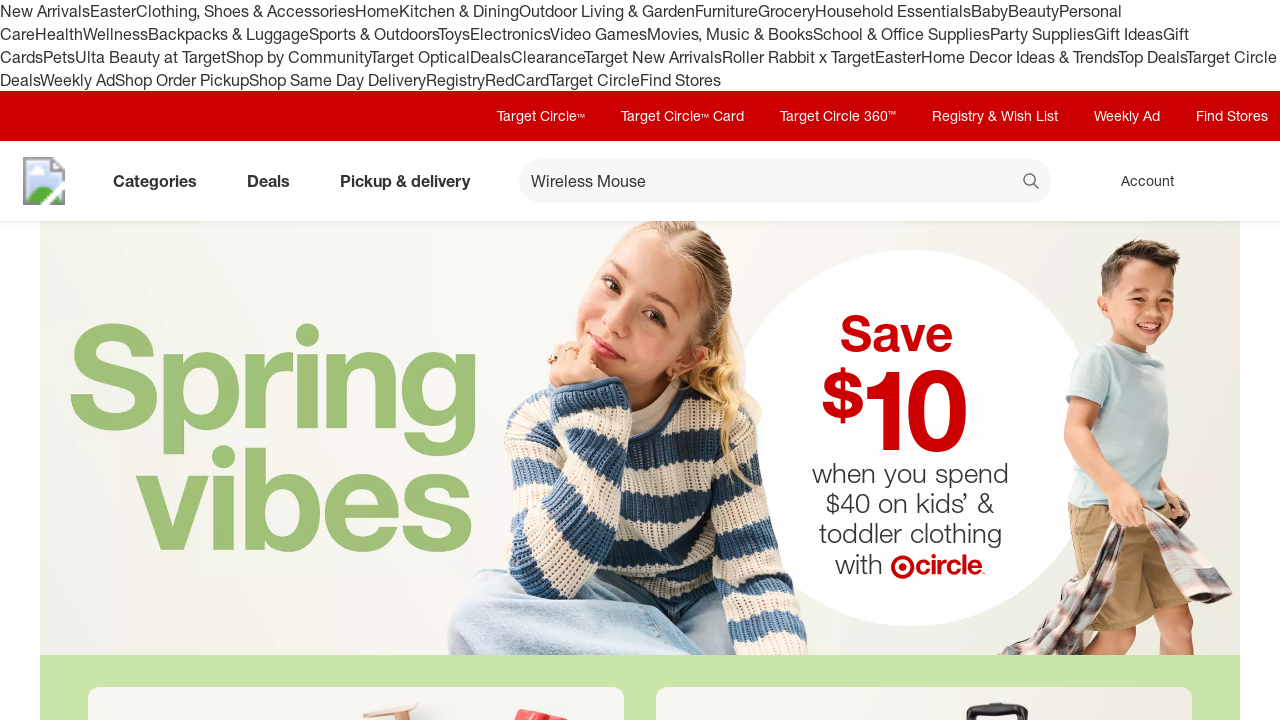

Clicked search button to initiate search at (1032, 183) on button[aria-label='search']
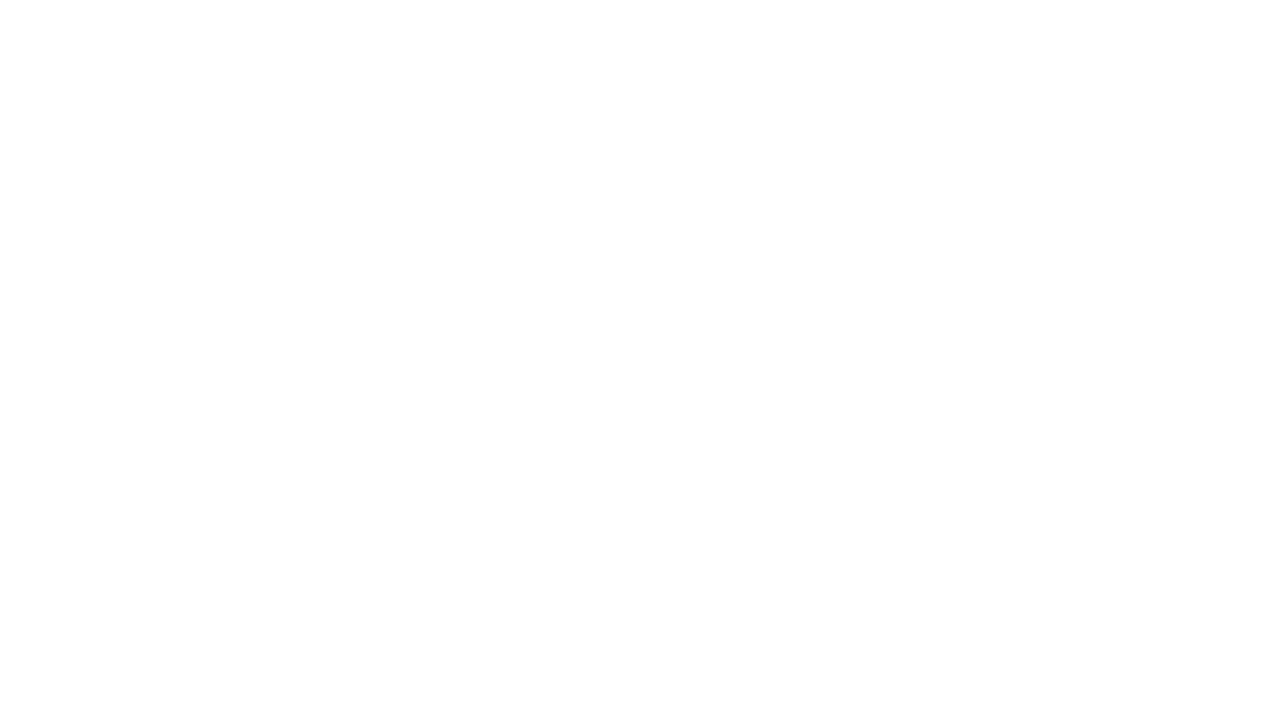

Search results loaded on Target.com
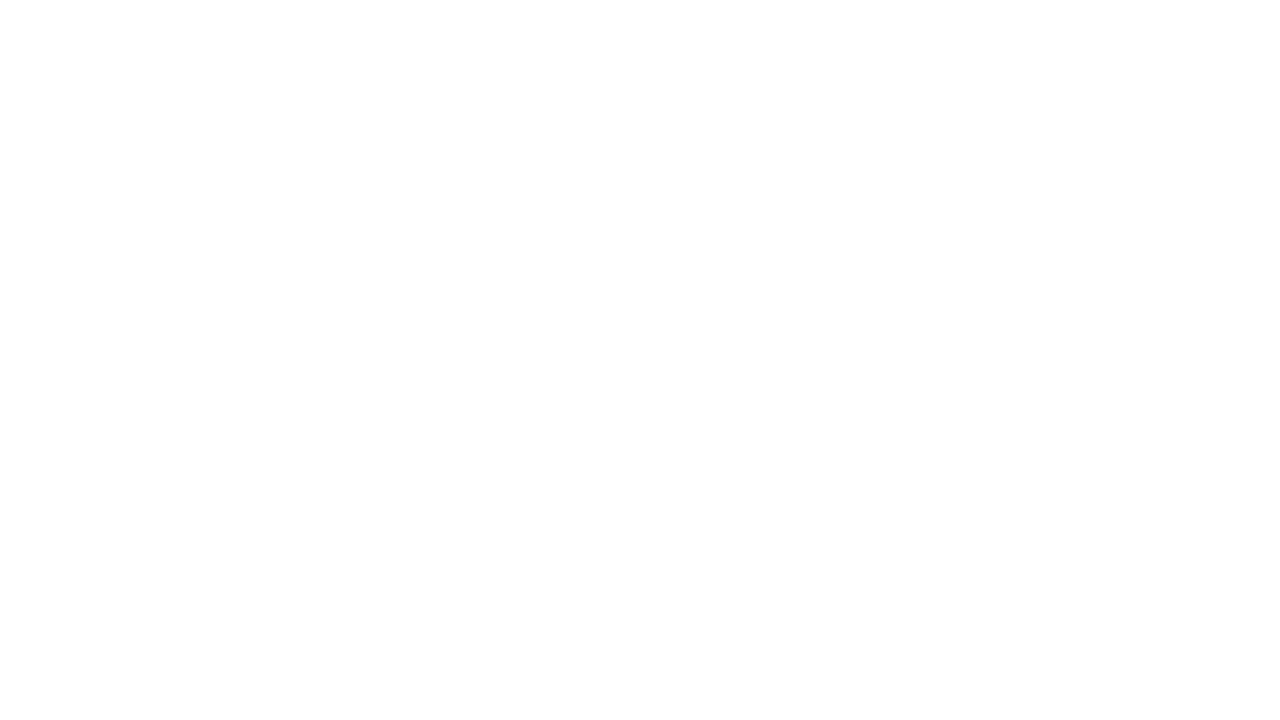

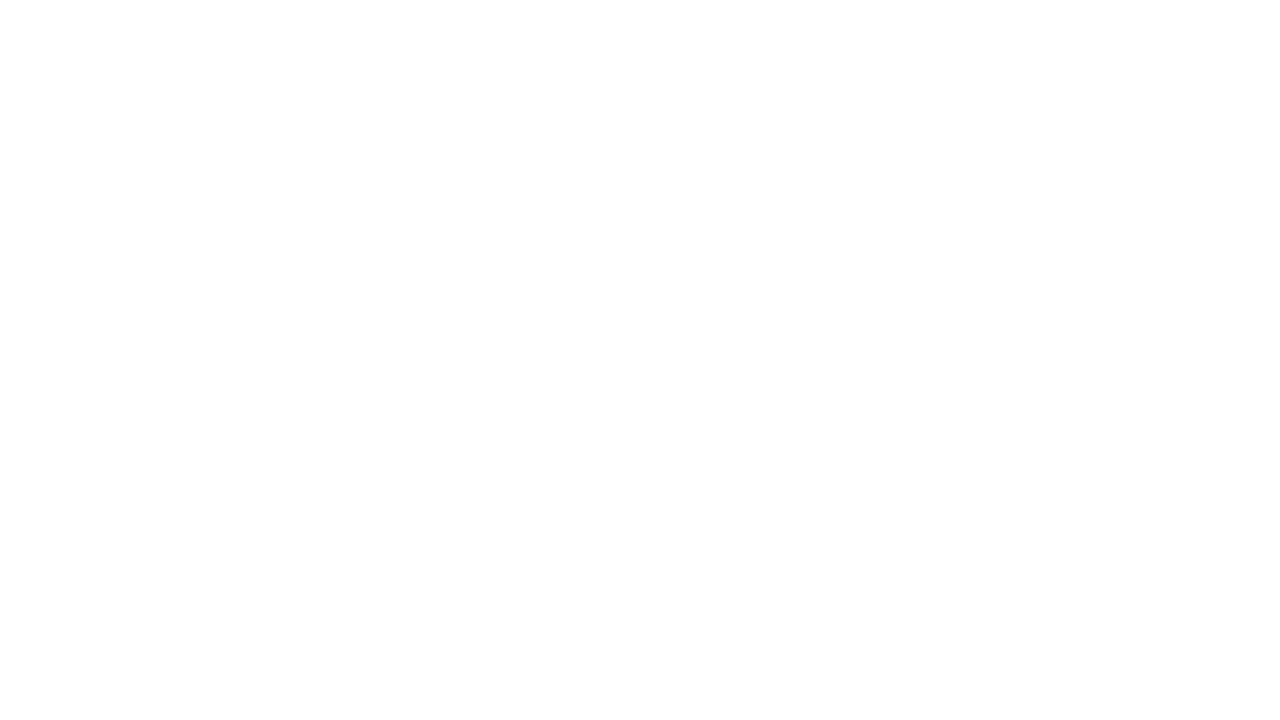